Navigates to a form inputs page, clicks the Home link, and verifies the page title

Starting URL: https://practice.cydeo.com/inputs

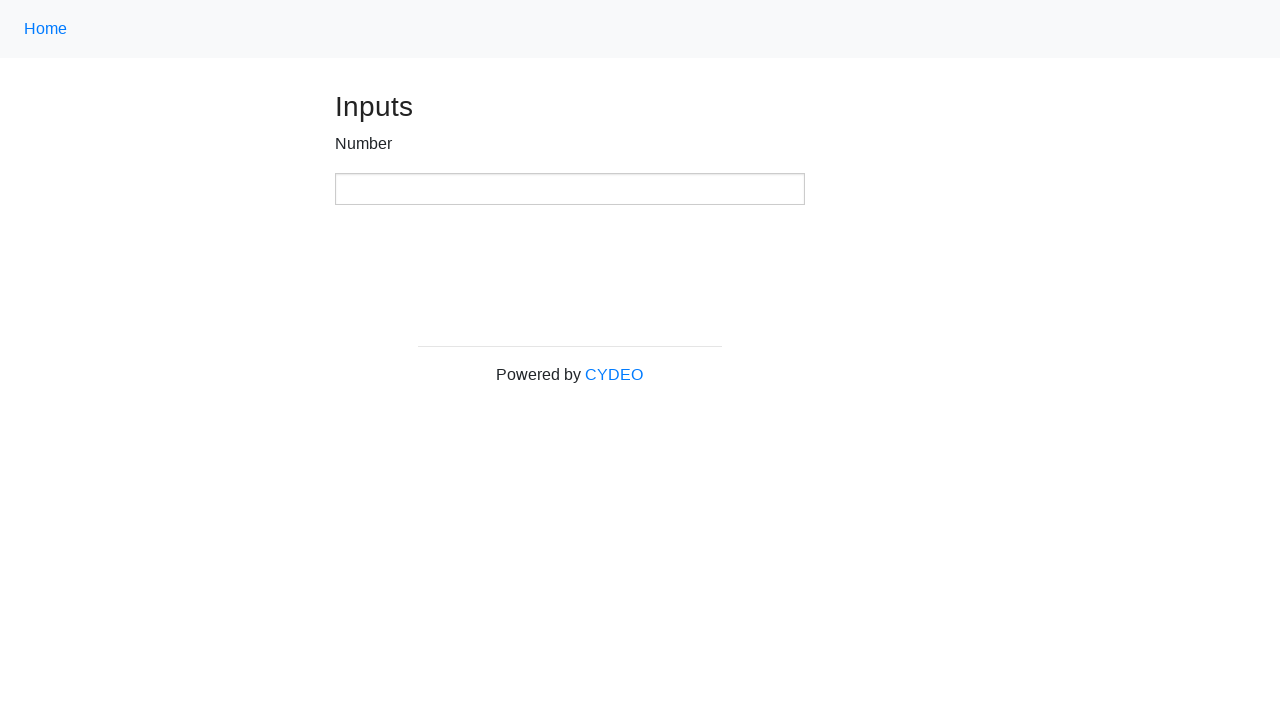

Clicked the Home link using nav-link class at (46, 29) on .nav-link
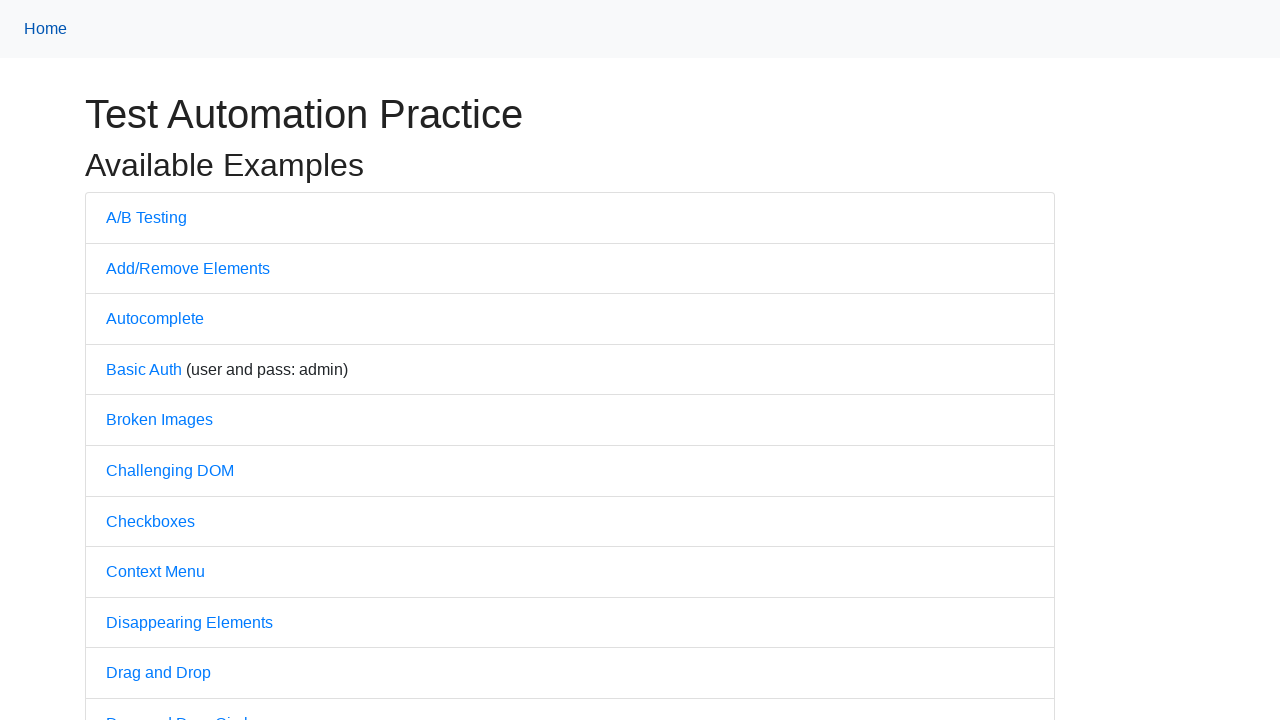

Verified page title is 'Practice'
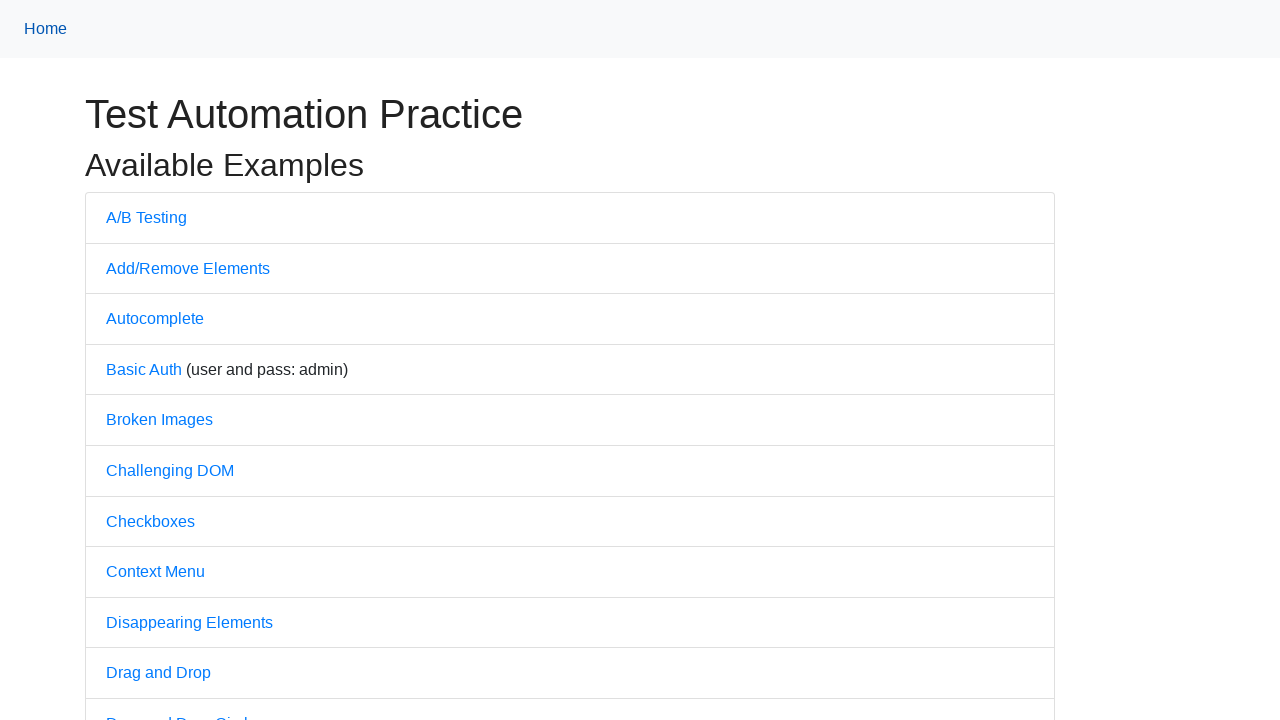

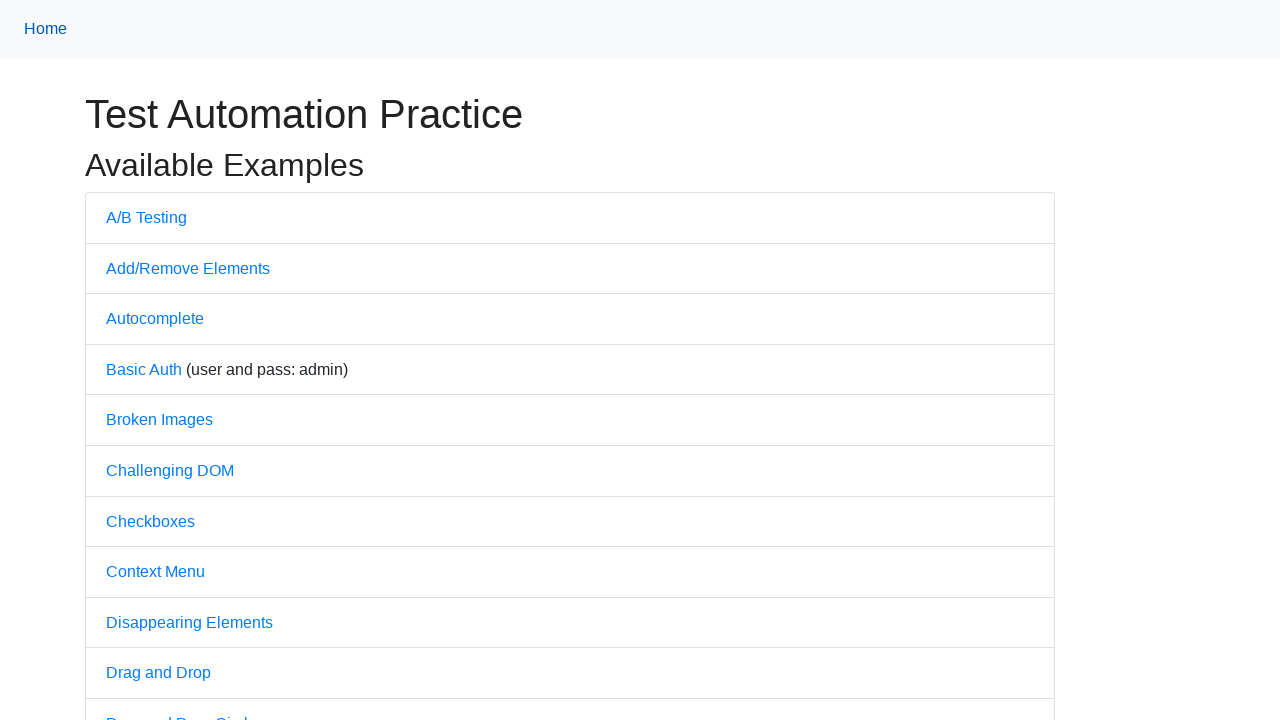